Navigates to a GitHub user profile page and verifies the page loads by checking the title and URL are accessible

Starting URL: https://github.com/stefanborcia

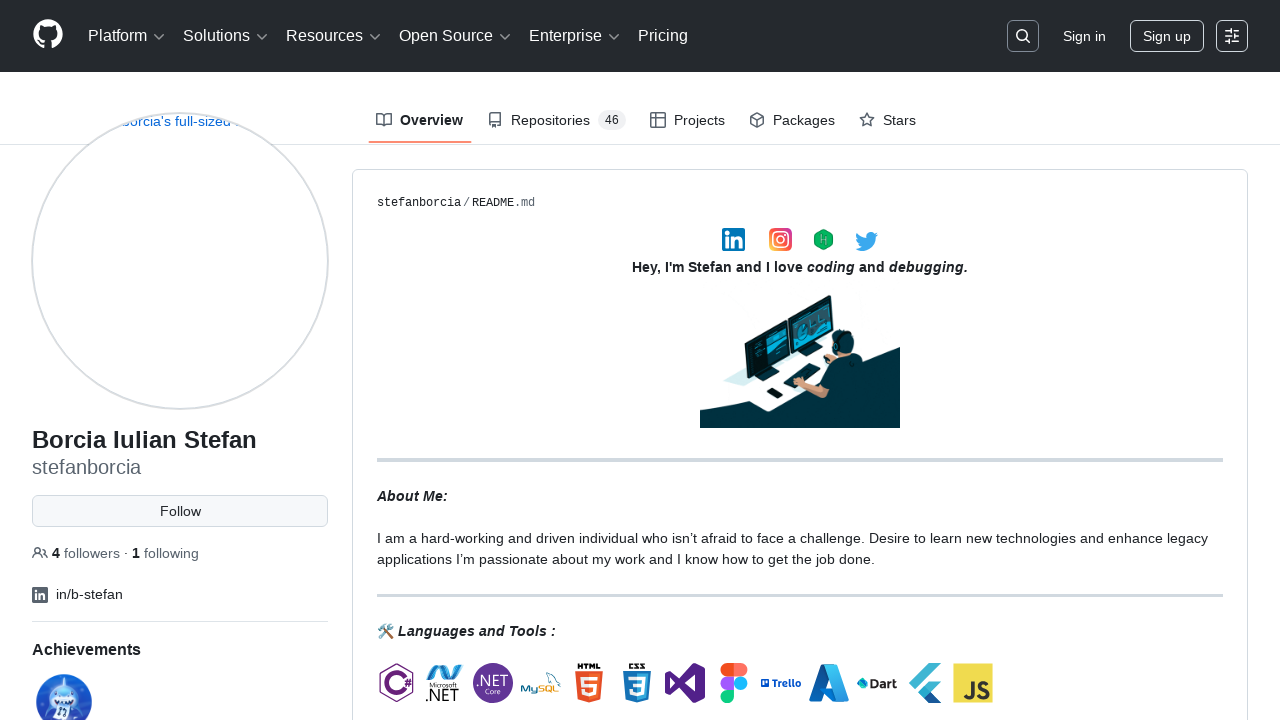

Waited for page to reach domcontentloaded state
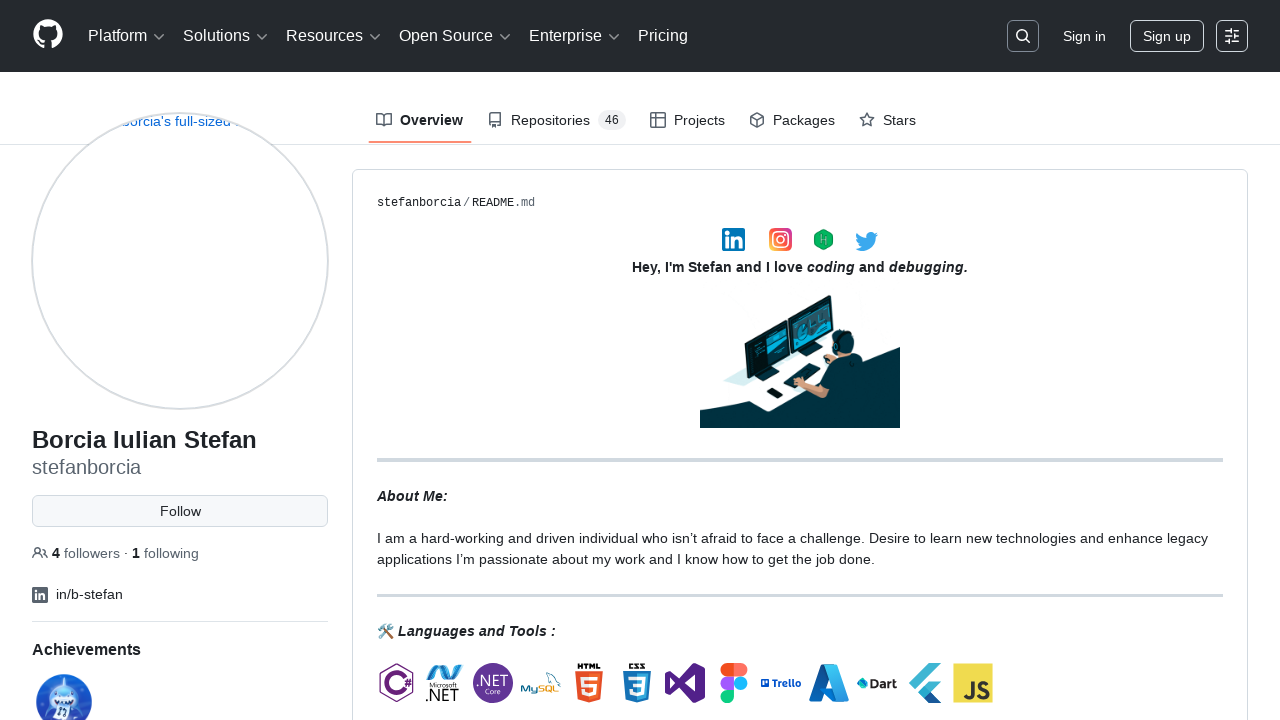

Verified avatar image is present on GitHub profile page
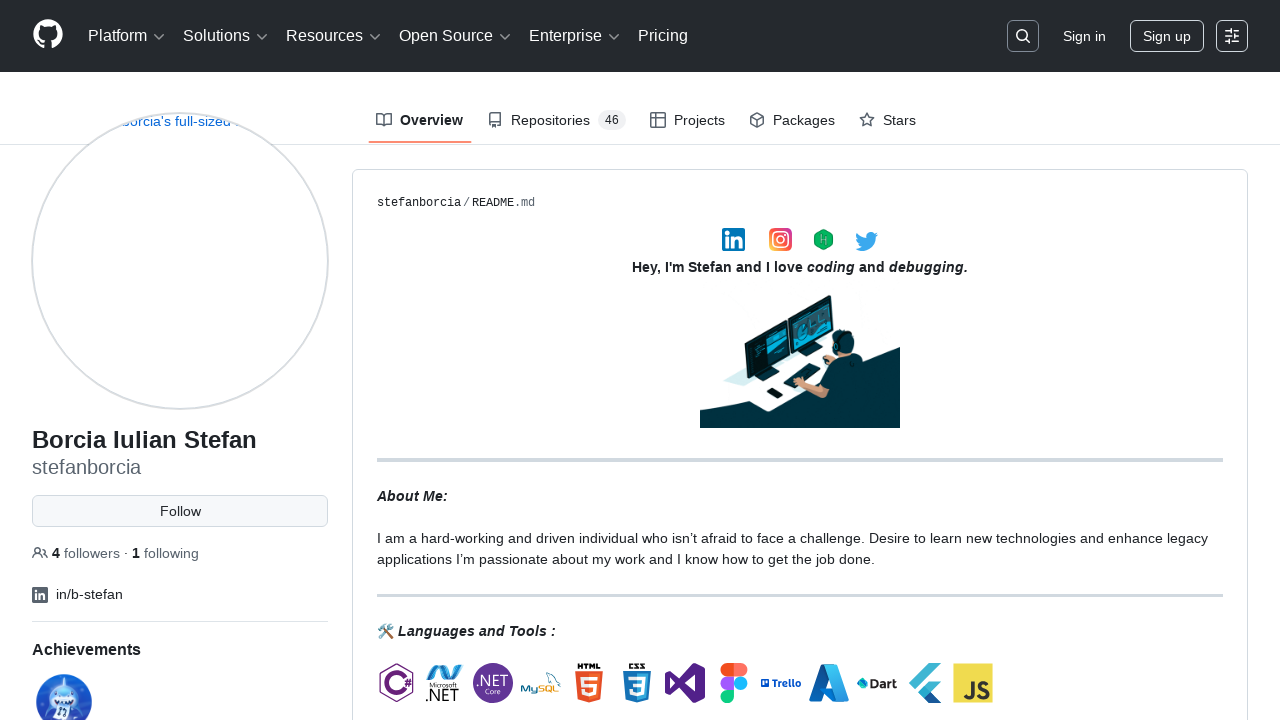

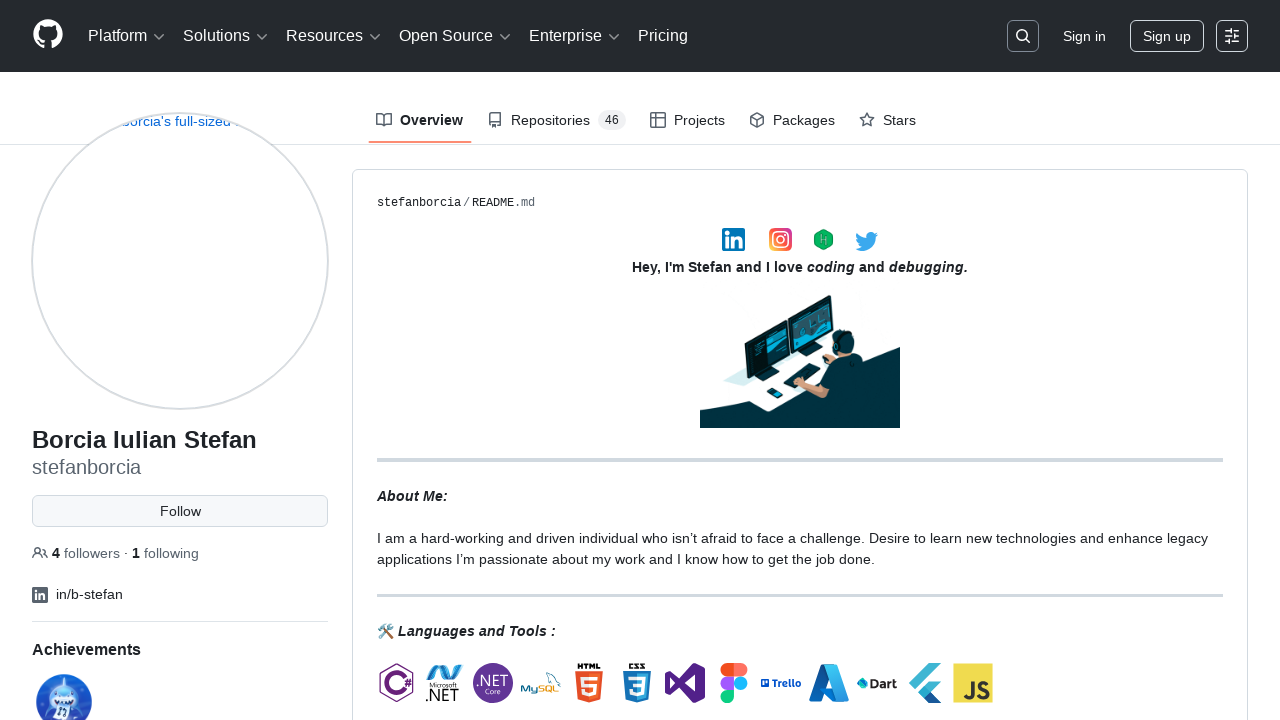